Tests YouTube by navigating to the homepage and entering a search query in the search box

Starting URL: https://www.youtube.com/

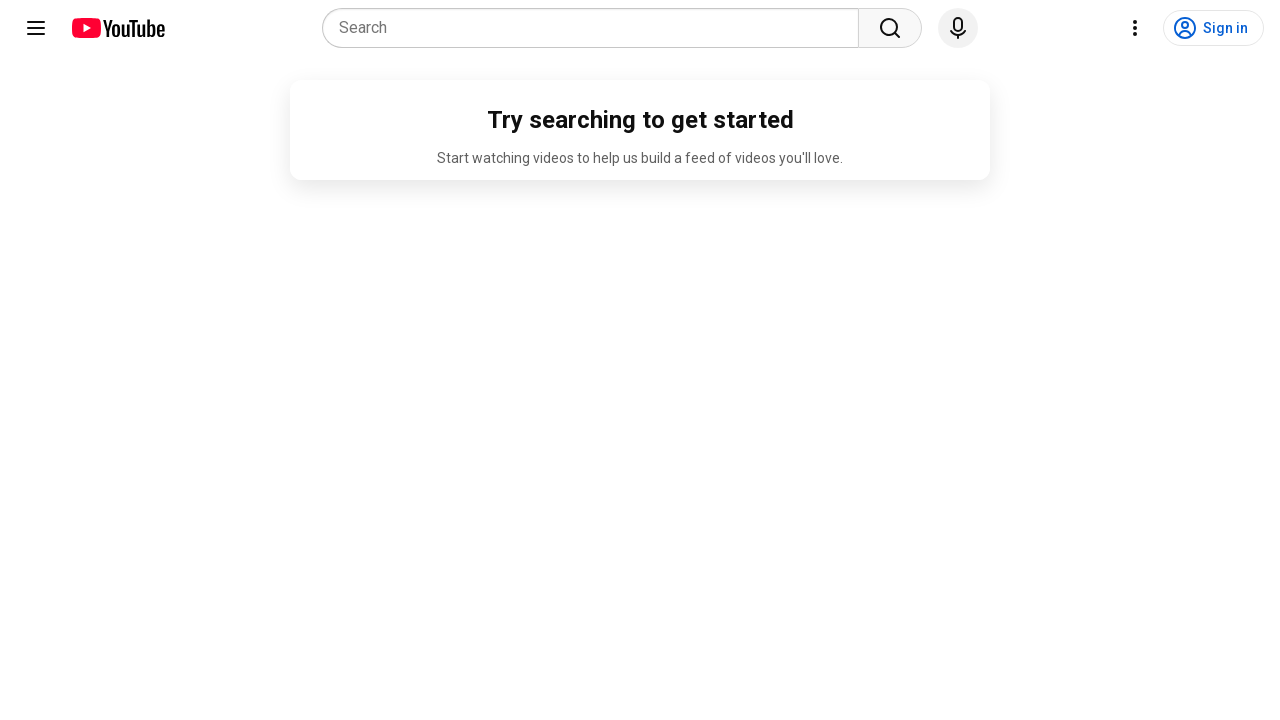

Search box loaded on YouTube homepage
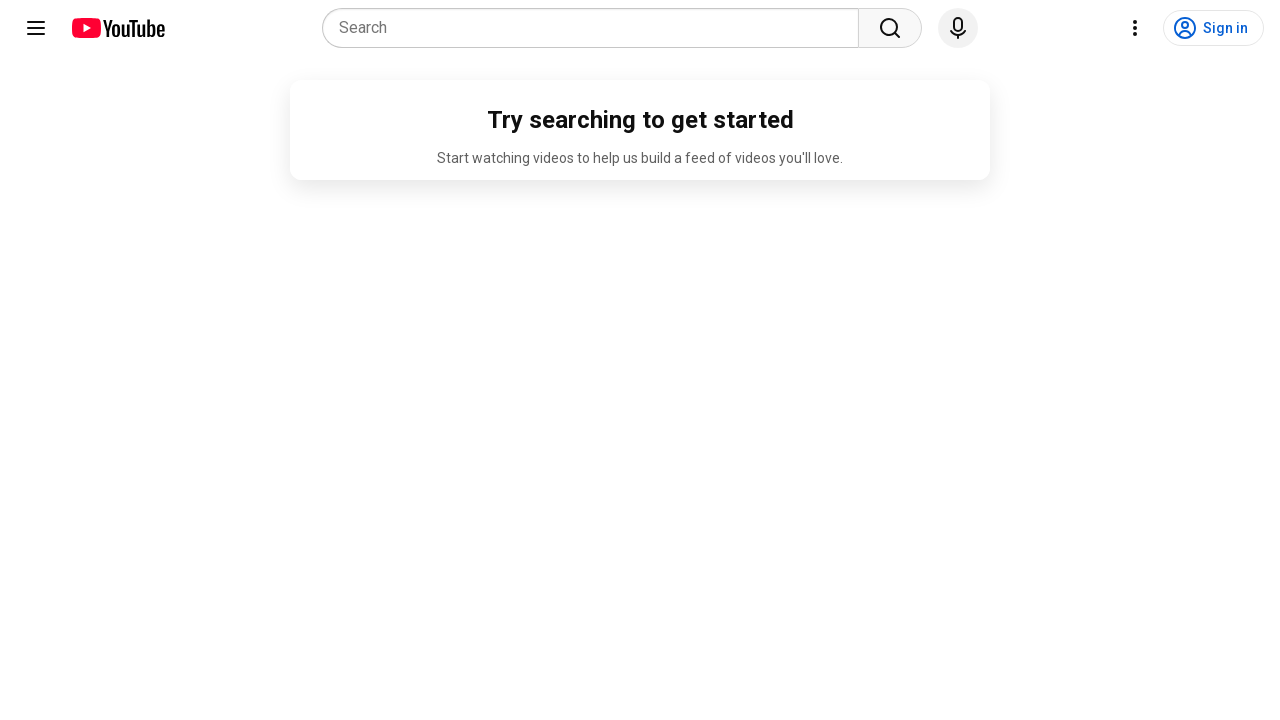

Entered search query 'oka laila kosam songs' in search box on input[name='search_query']
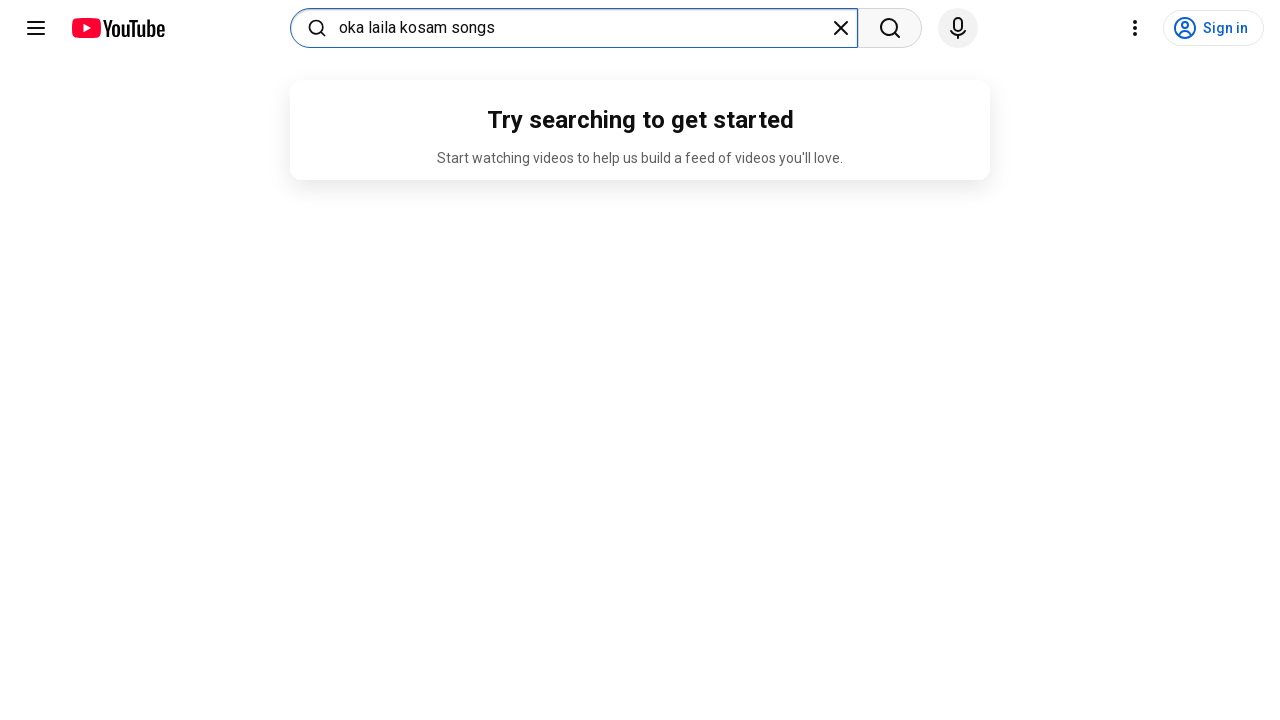

Retrieved page title for verification
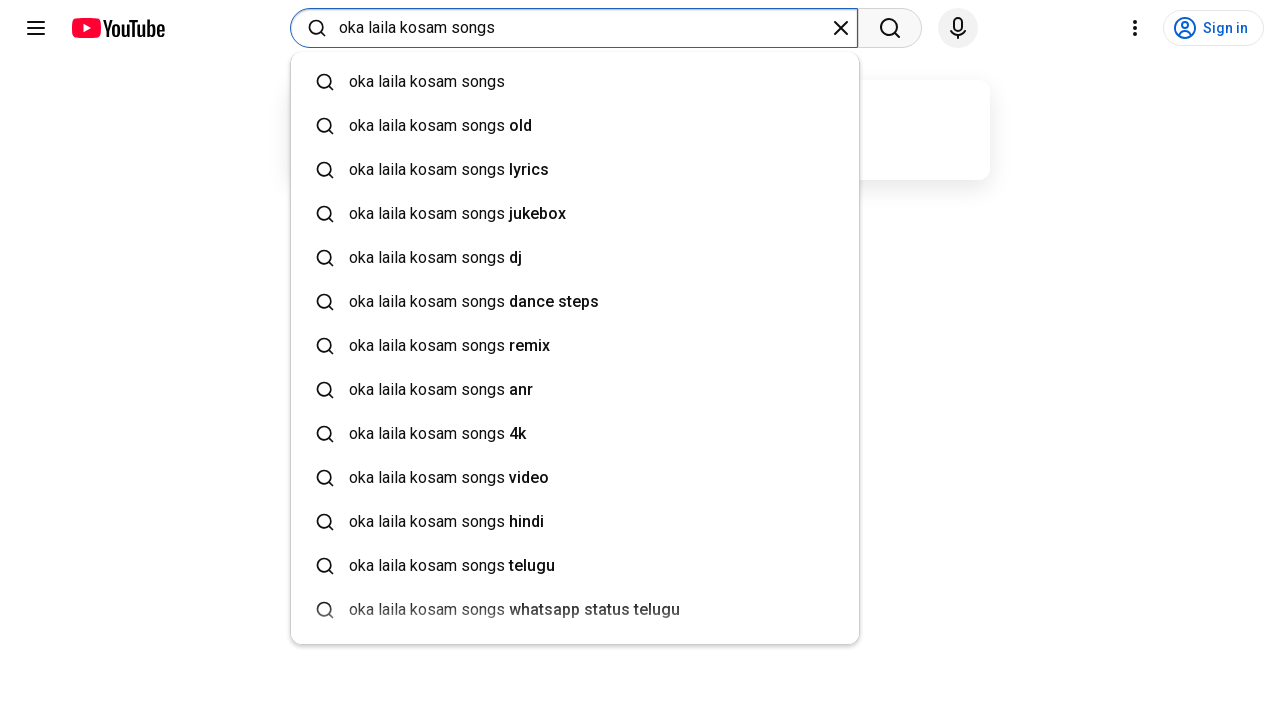

Test completed successfully
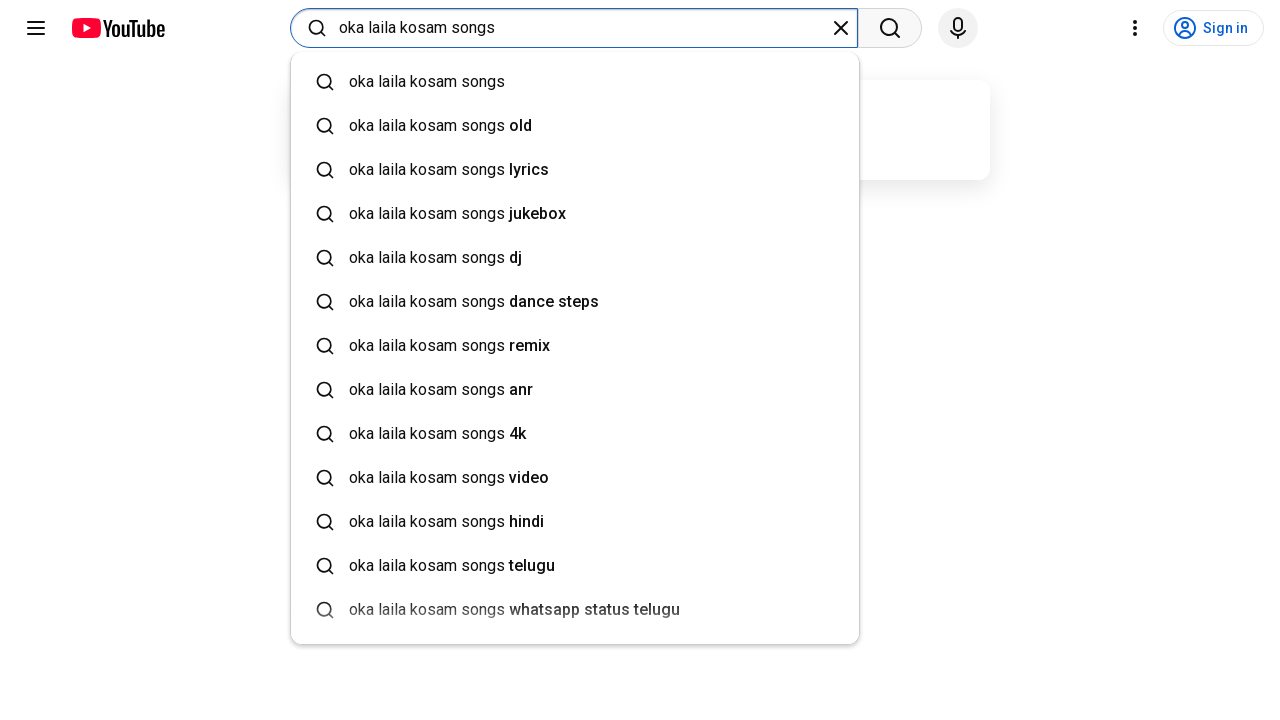

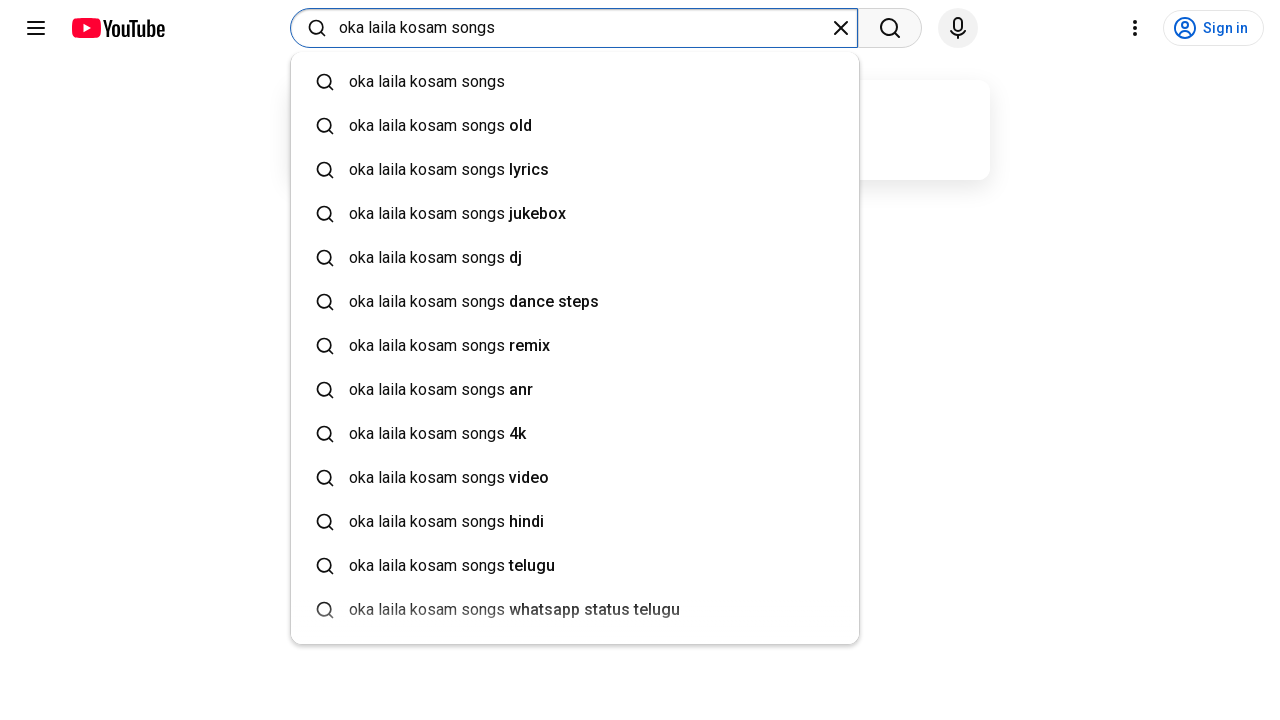